Tests radio button and checkbox interactions on a practice automation page by clicking a radio button and two checkboxes.

Starting URL: https://codenboxautomationlab.com/practice/

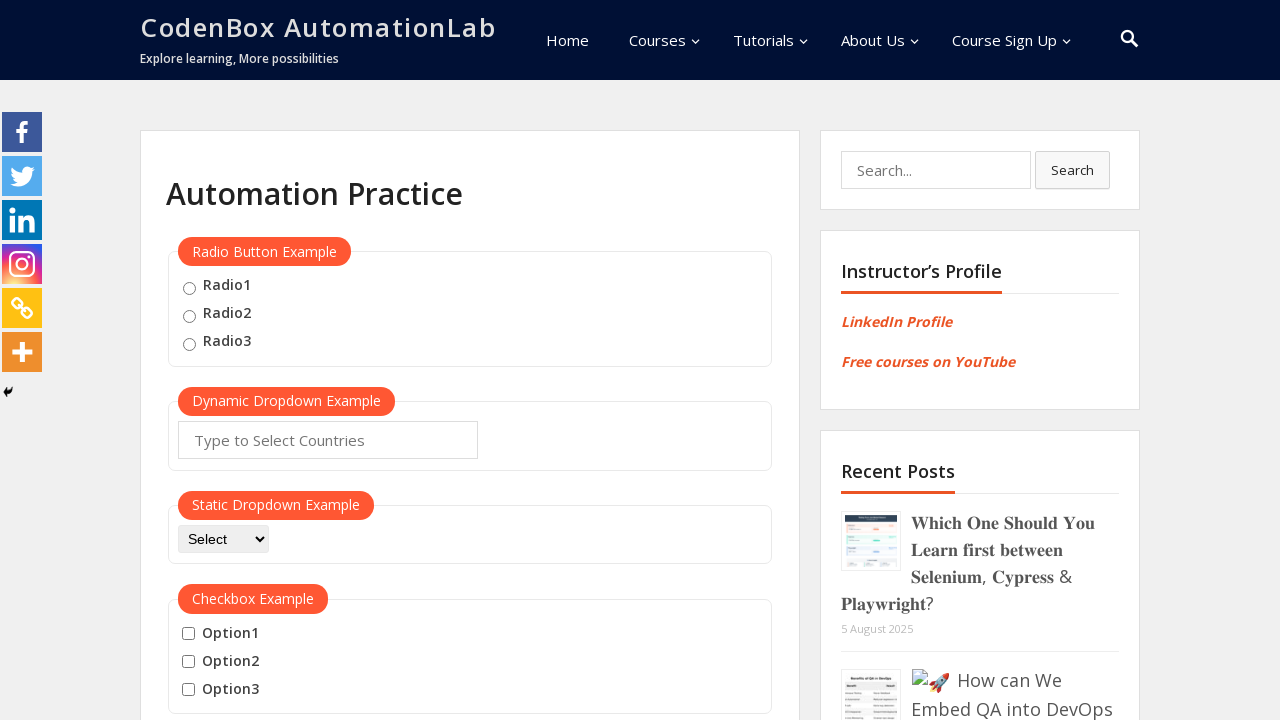

Clicked radio button with value 'radio1' at (189, 288) on input[value='radio1']
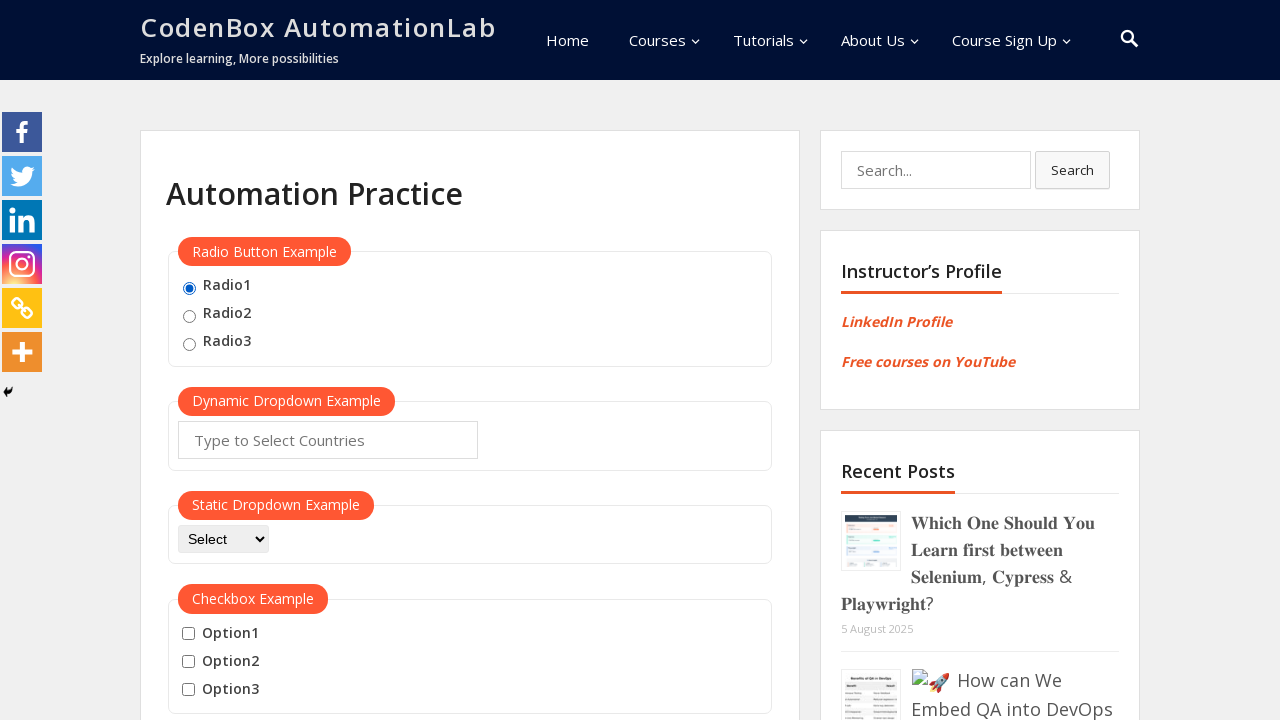

Clicked checkbox option 1 at (188, 634) on #checkBoxOption1
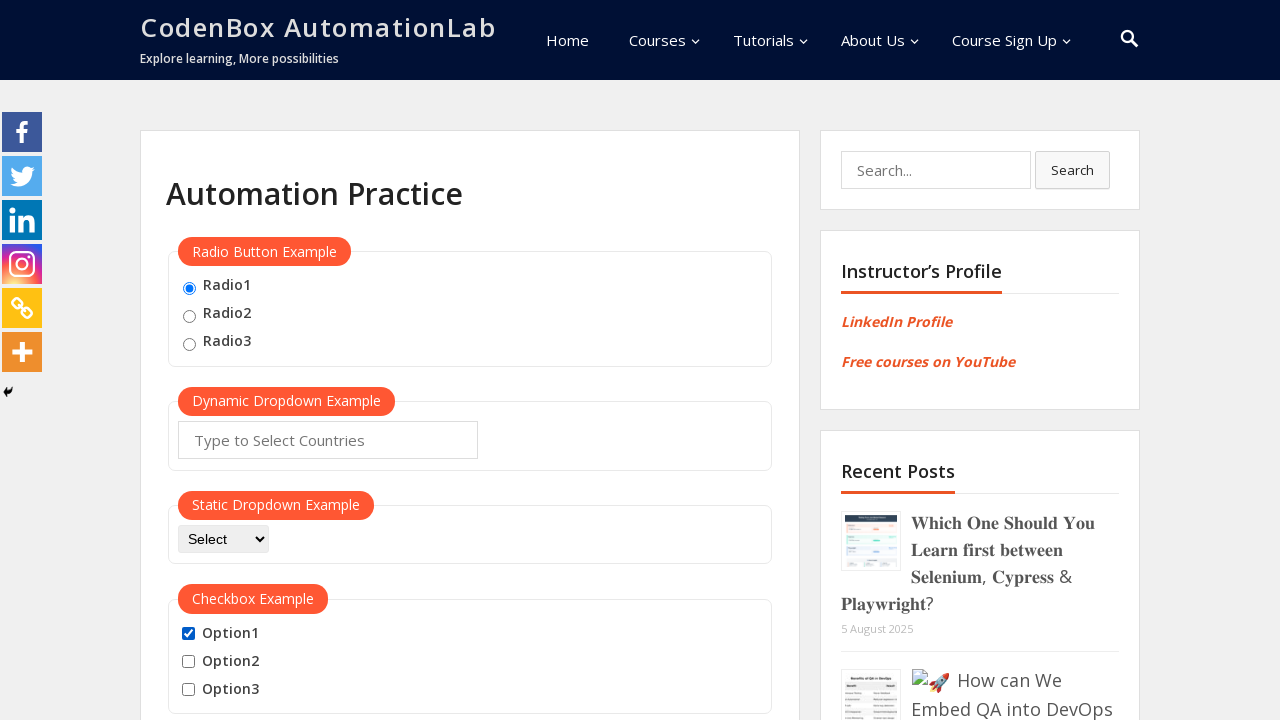

Clicked checkbox option 3 at (188, 690) on #checkBoxOption3
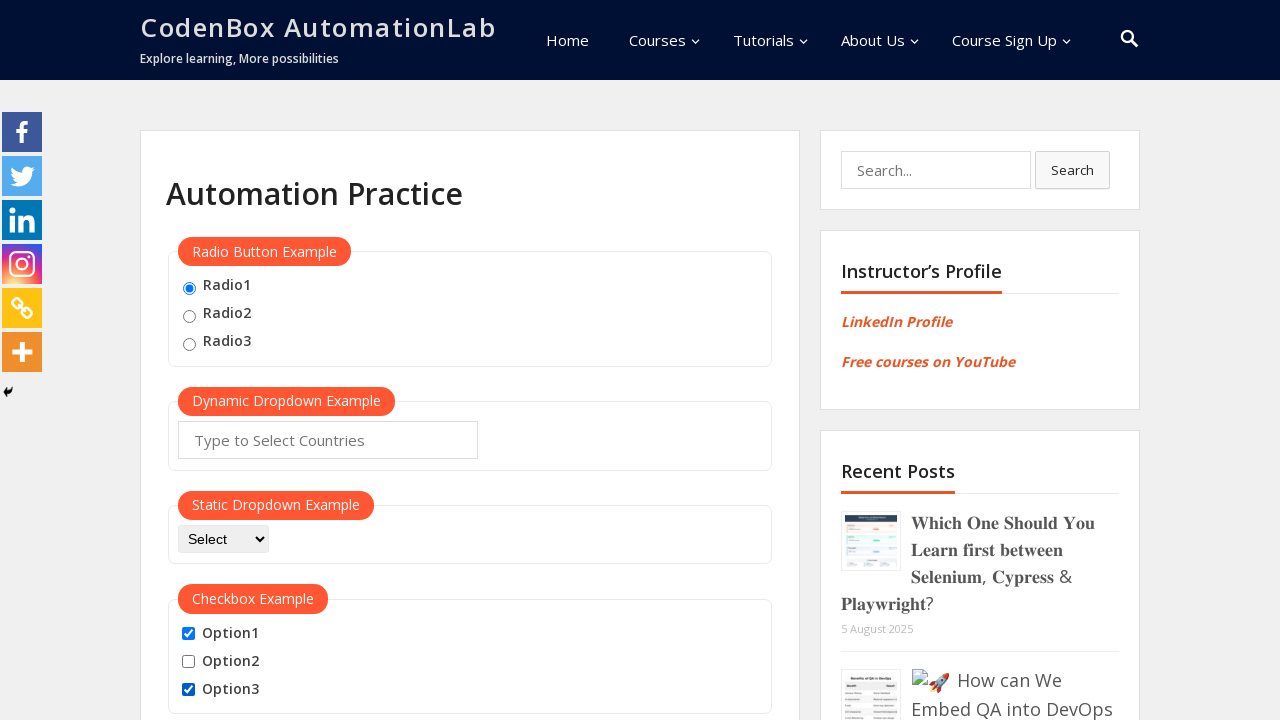

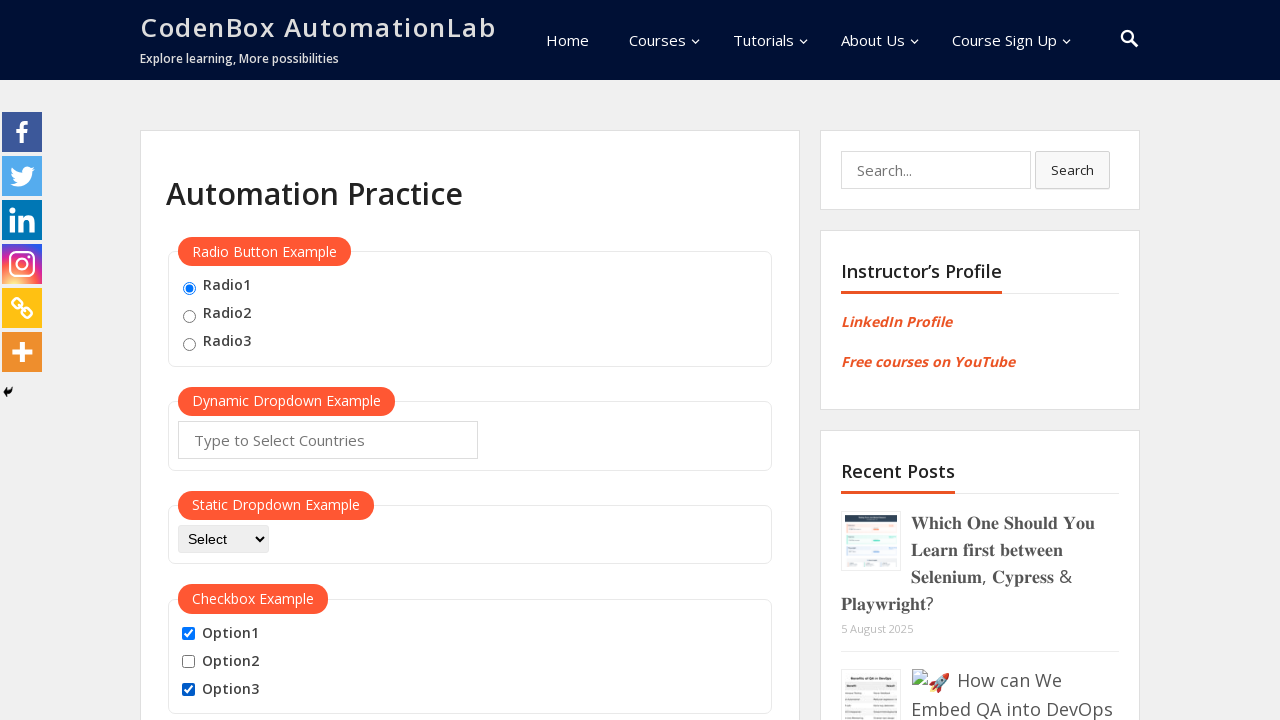